Tests window handling functionality by clicking a button that opens a new browser window, then switches focus to the newly opened child window.

Starting URL: https://www.hyrtutorials.com/p/window-handles-practice.html

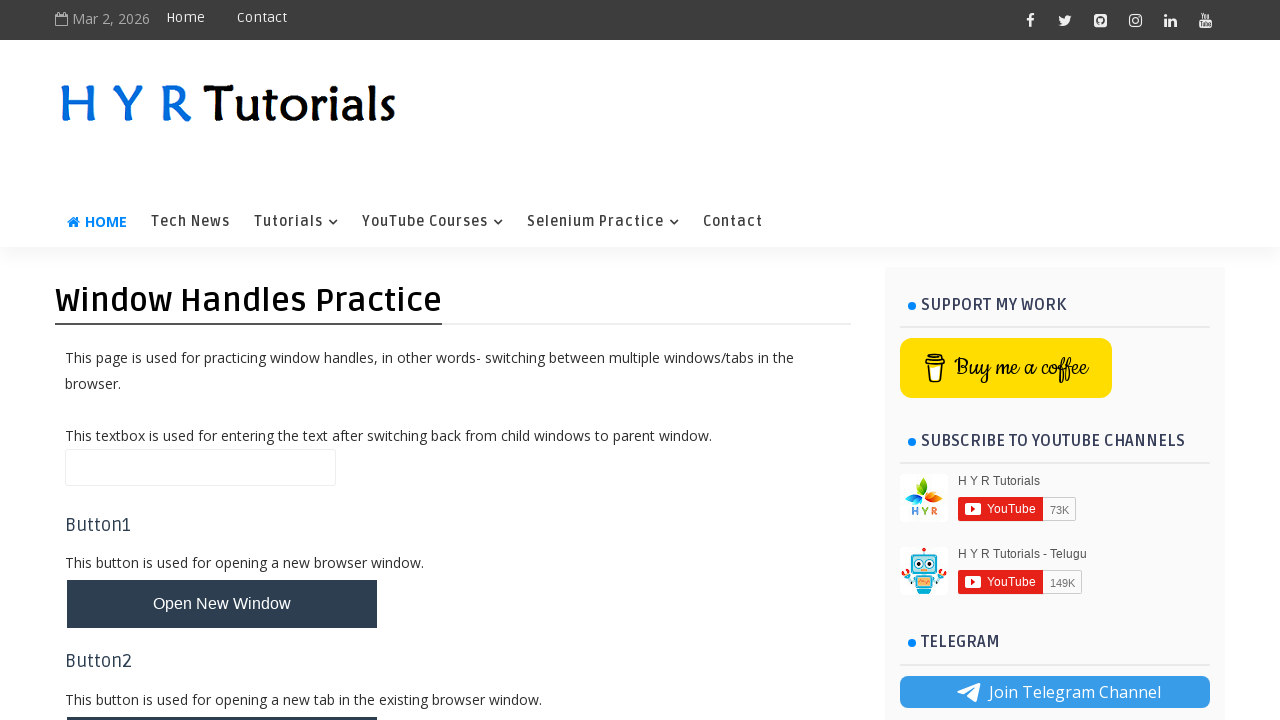

Clicked the 'New Window' button to open a child window at (222, 604) on #newWindowBtn
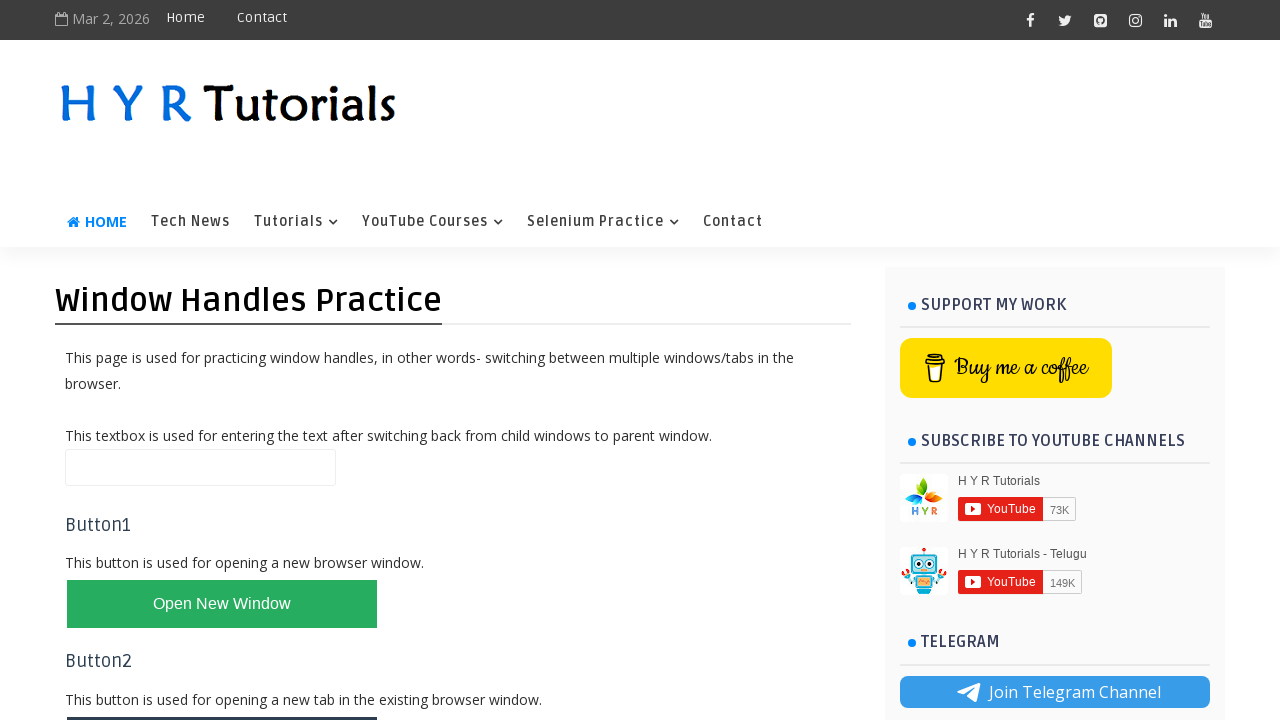

Waited for and captured the newly opened child window at (222, 604) on #newWindowBtn
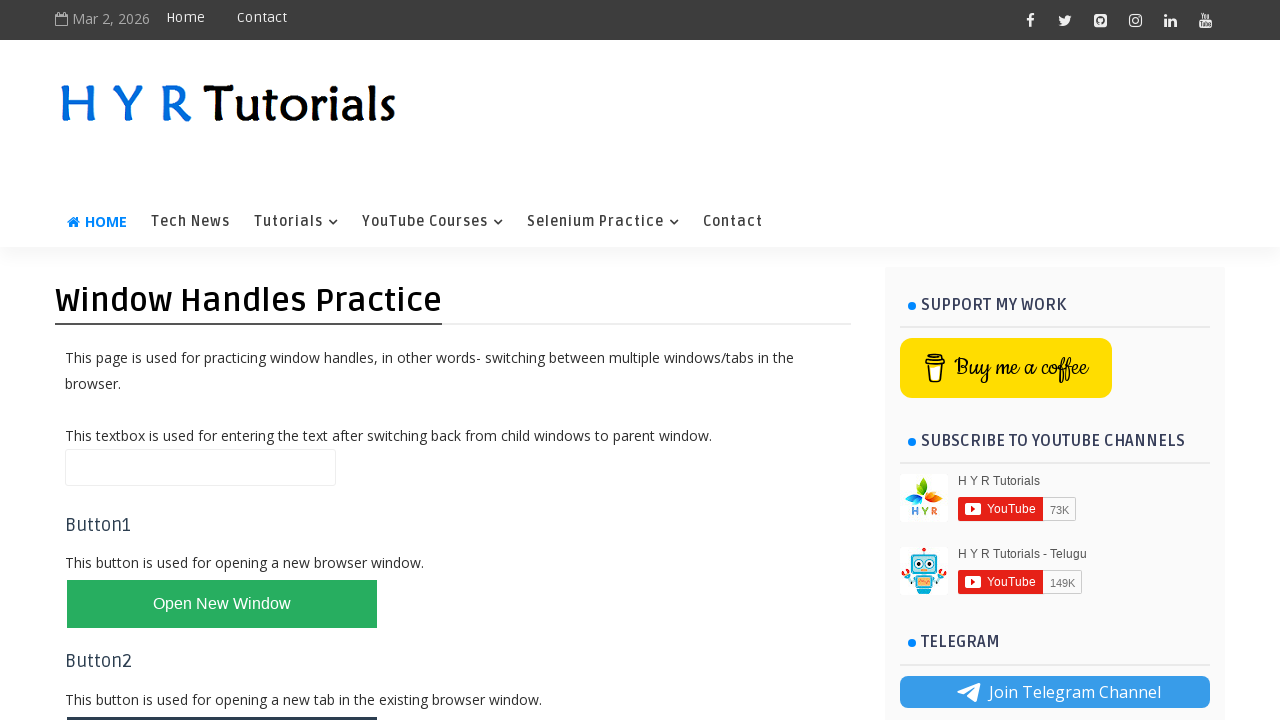

Obtained reference to the child window page object
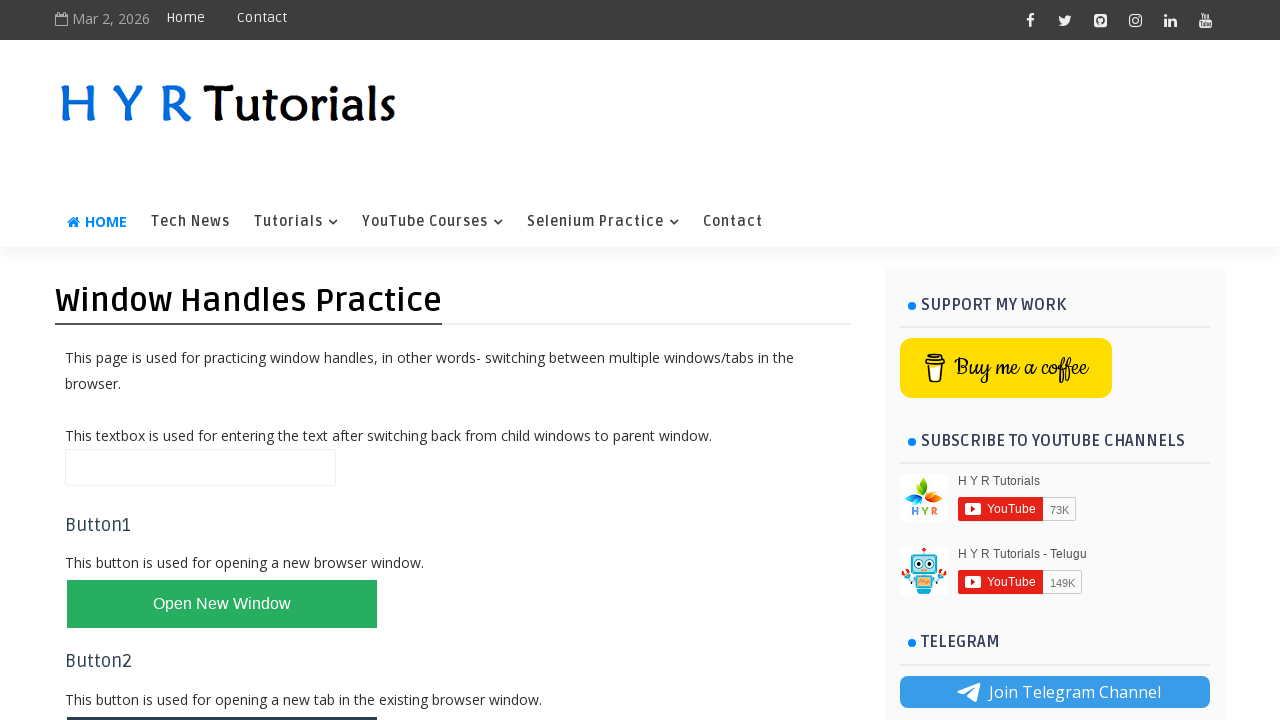

Waited for the child window to load completely
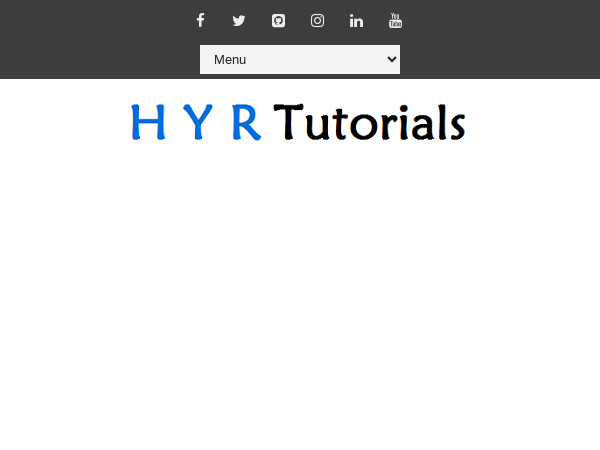

Switched focus to the child window and verified DOM content loaded
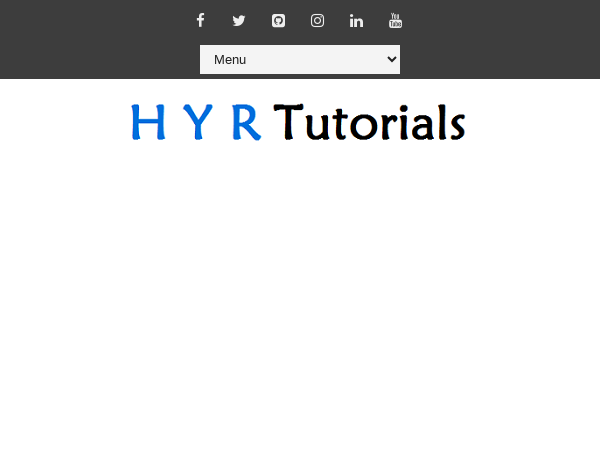

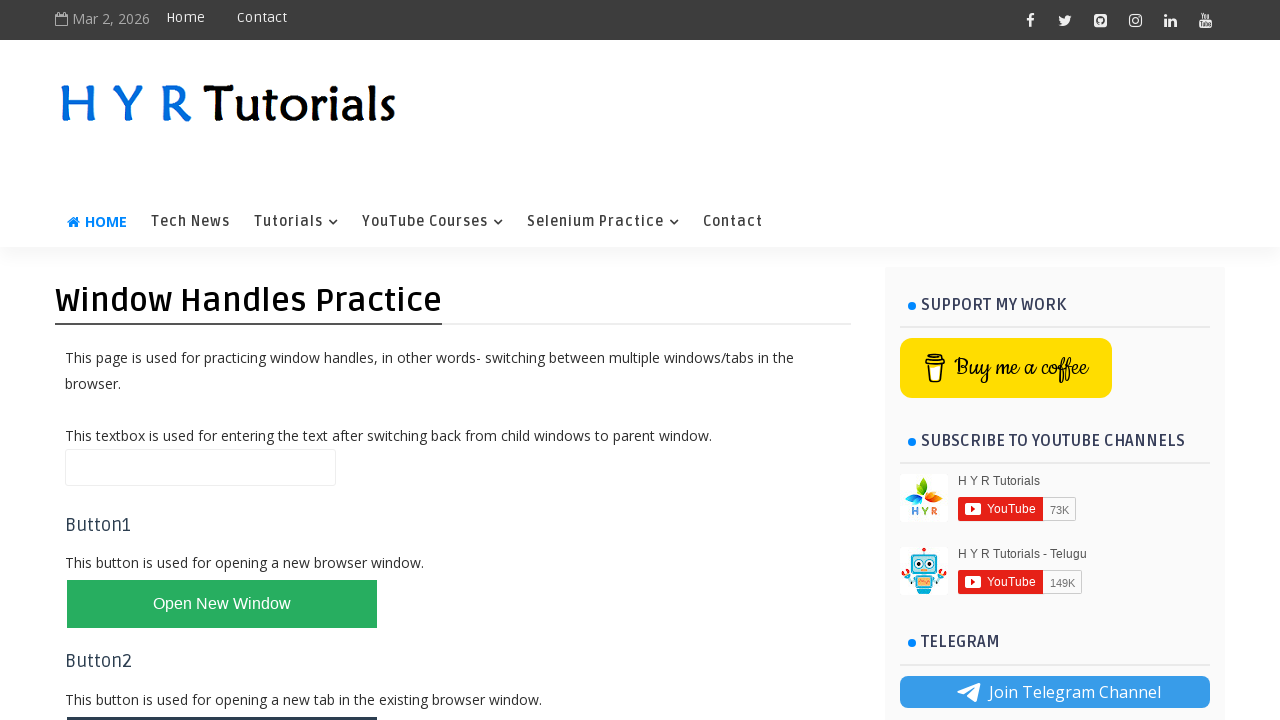